Tests that edits are cancelled when pressing Escape key

Starting URL: https://demo.playwright.dev/todomvc

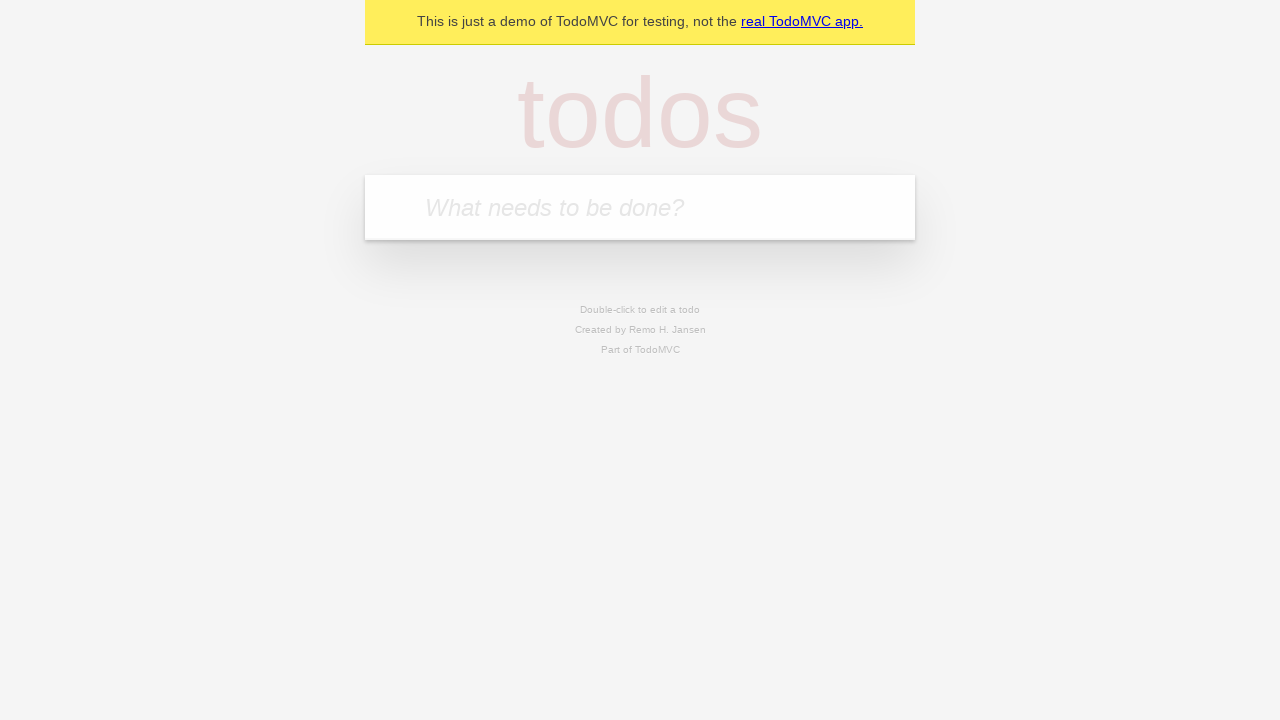

Filled new todo input with 'buy some cheese' on internal:attr=[placeholder="What needs to be done?"i]
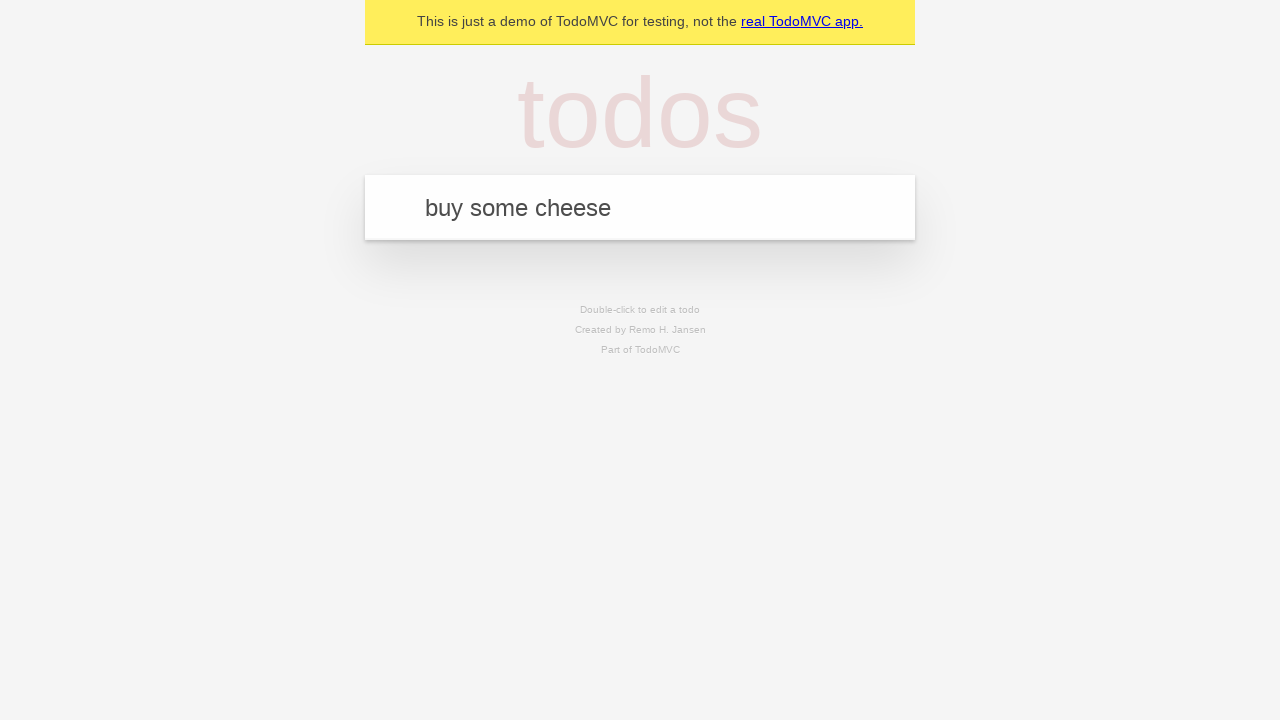

Pressed Enter to add todo 'buy some cheese' on internal:attr=[placeholder="What needs to be done?"i]
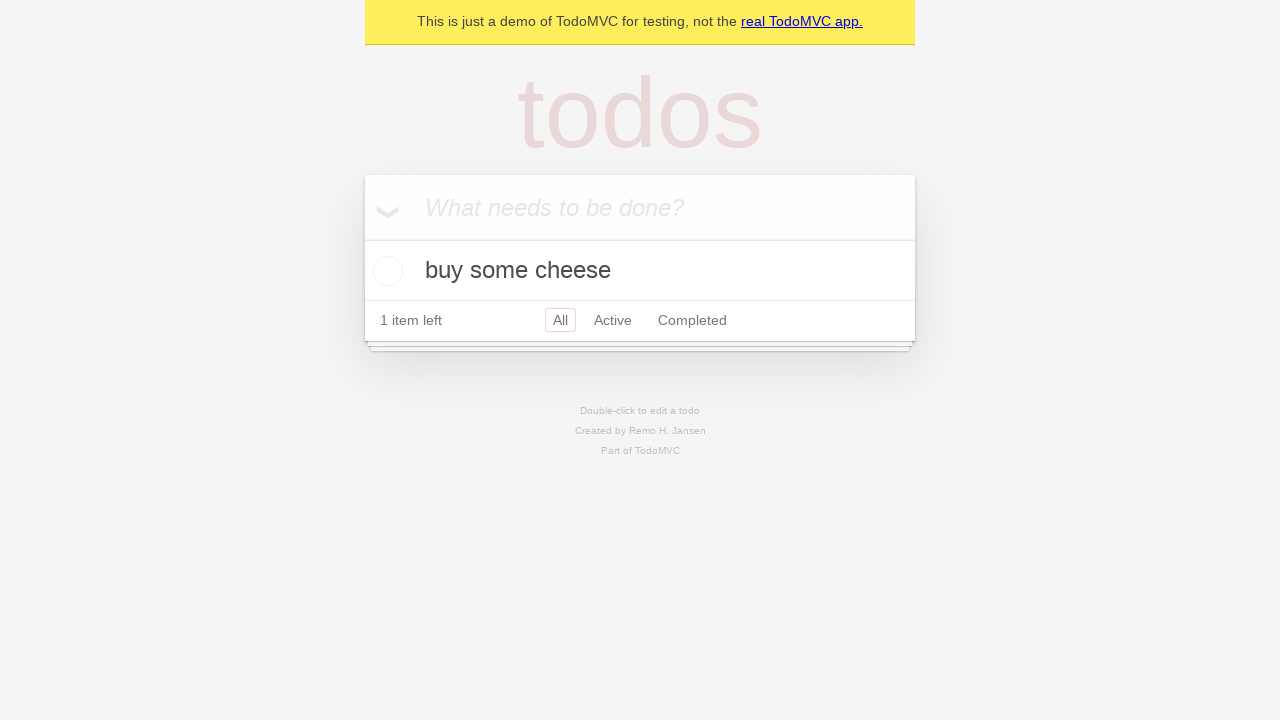

Filled new todo input with 'feed the cat' on internal:attr=[placeholder="What needs to be done?"i]
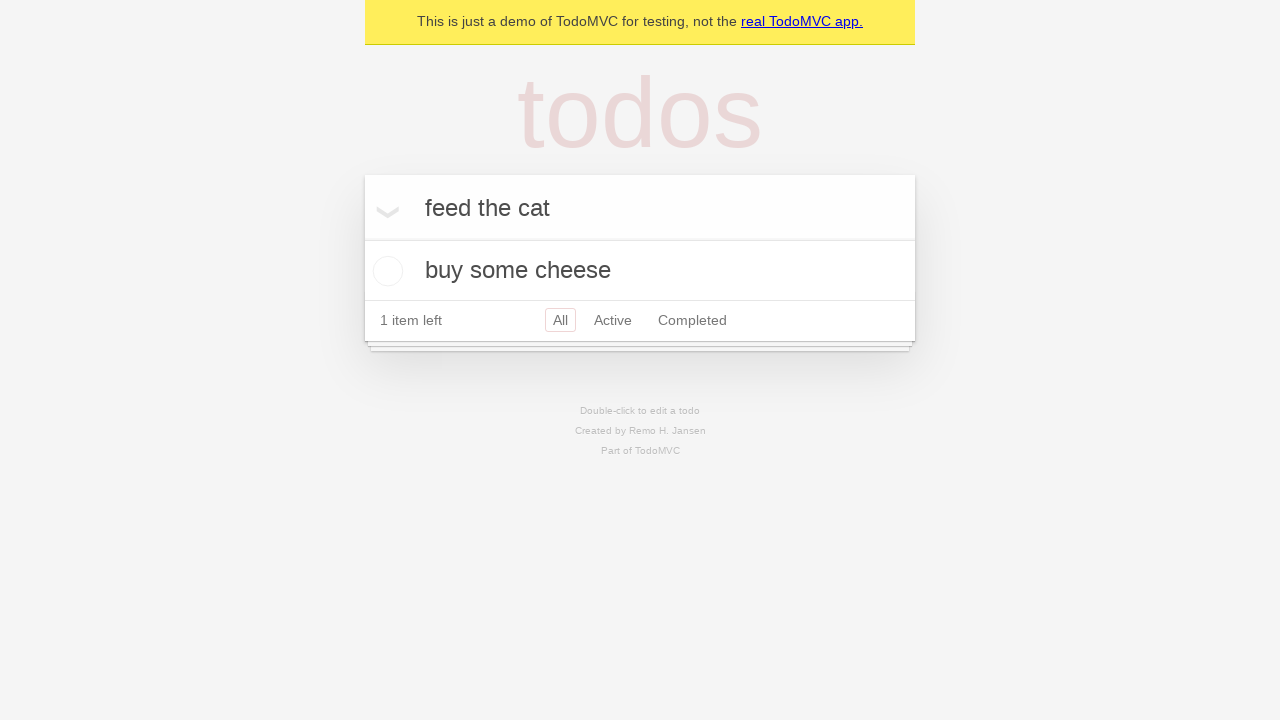

Pressed Enter to add todo 'feed the cat' on internal:attr=[placeholder="What needs to be done?"i]
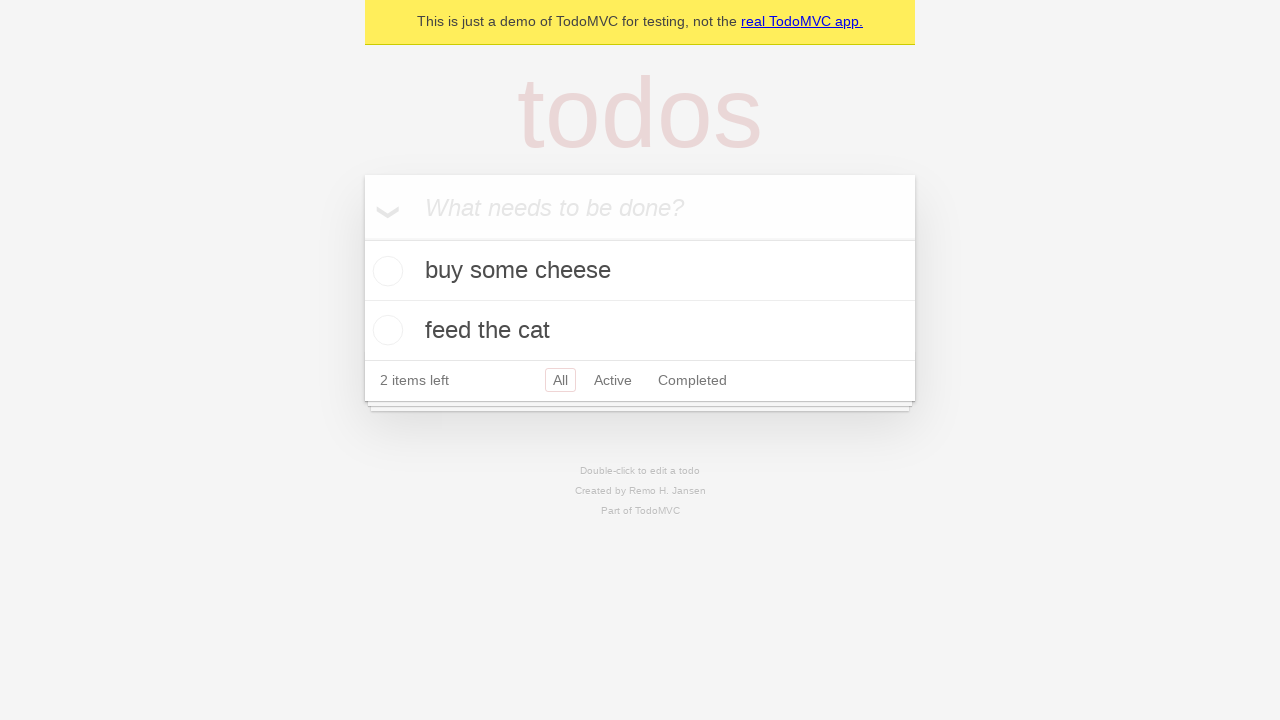

Filled new todo input with 'book a doctors appointment' on internal:attr=[placeholder="What needs to be done?"i]
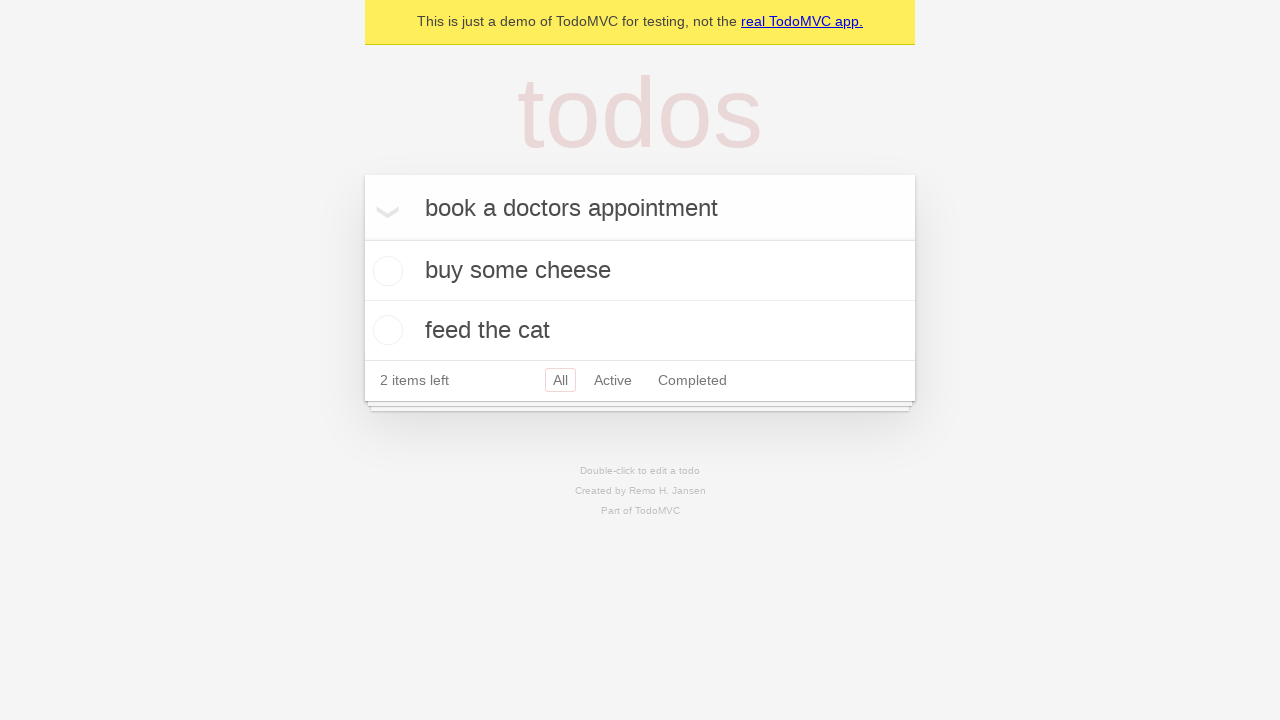

Pressed Enter to add todo 'book a doctors appointment' on internal:attr=[placeholder="What needs to be done?"i]
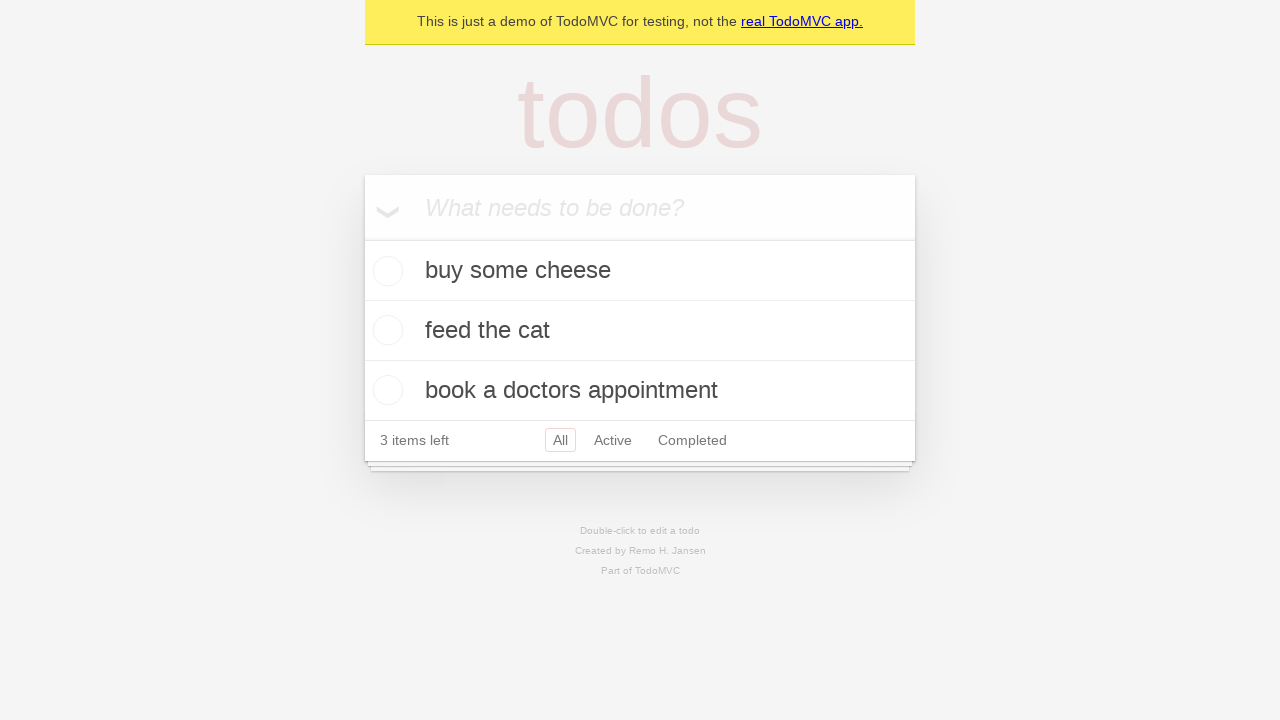

All 3 todos loaded and visible
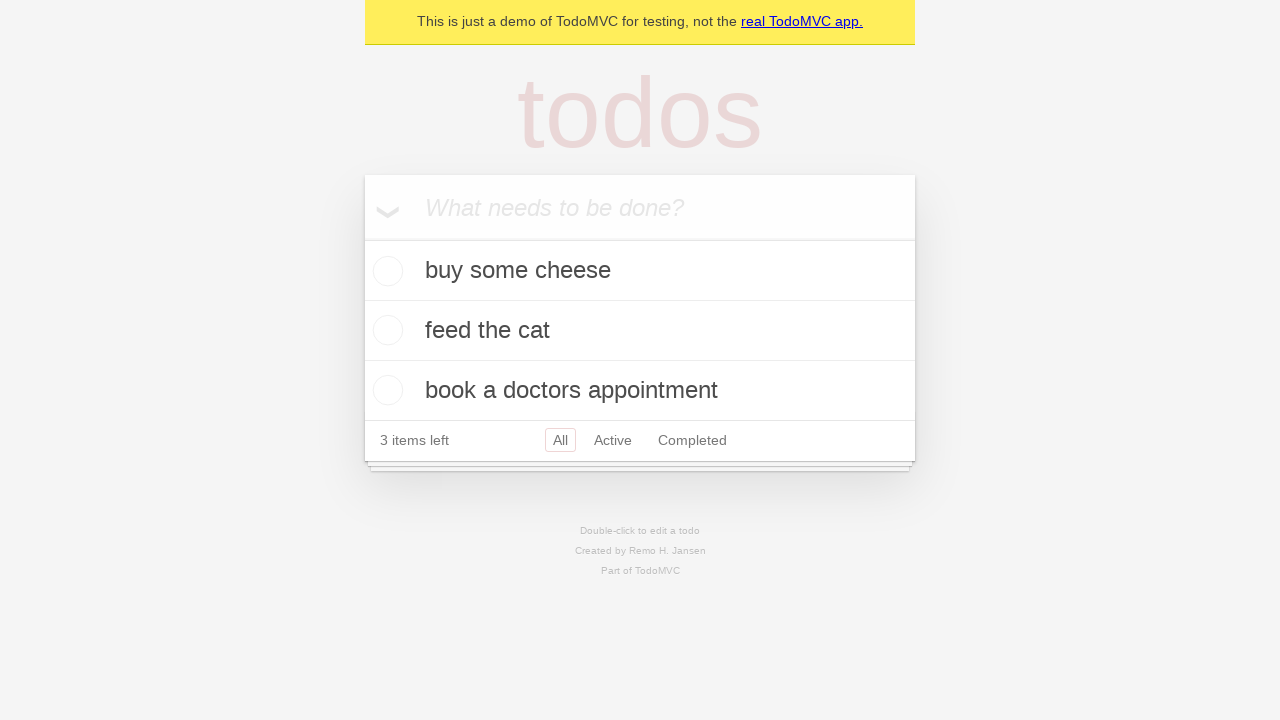

Double-clicked second todo to enter edit mode at (640, 331) on [data-testid='todo-item'] >> nth=1
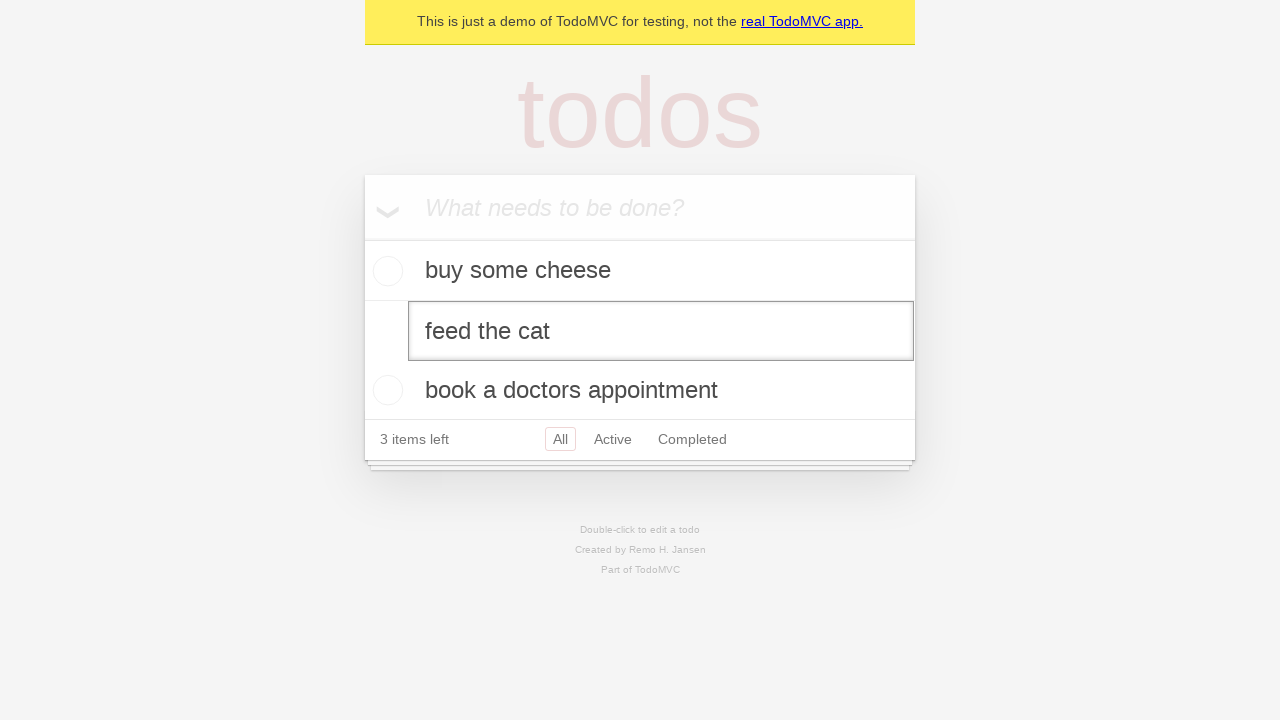

Filled edit field with 'buy some sausages' on [data-testid='todo-item'] >> nth=1 >> internal:role=textbox[name="Edit"i]
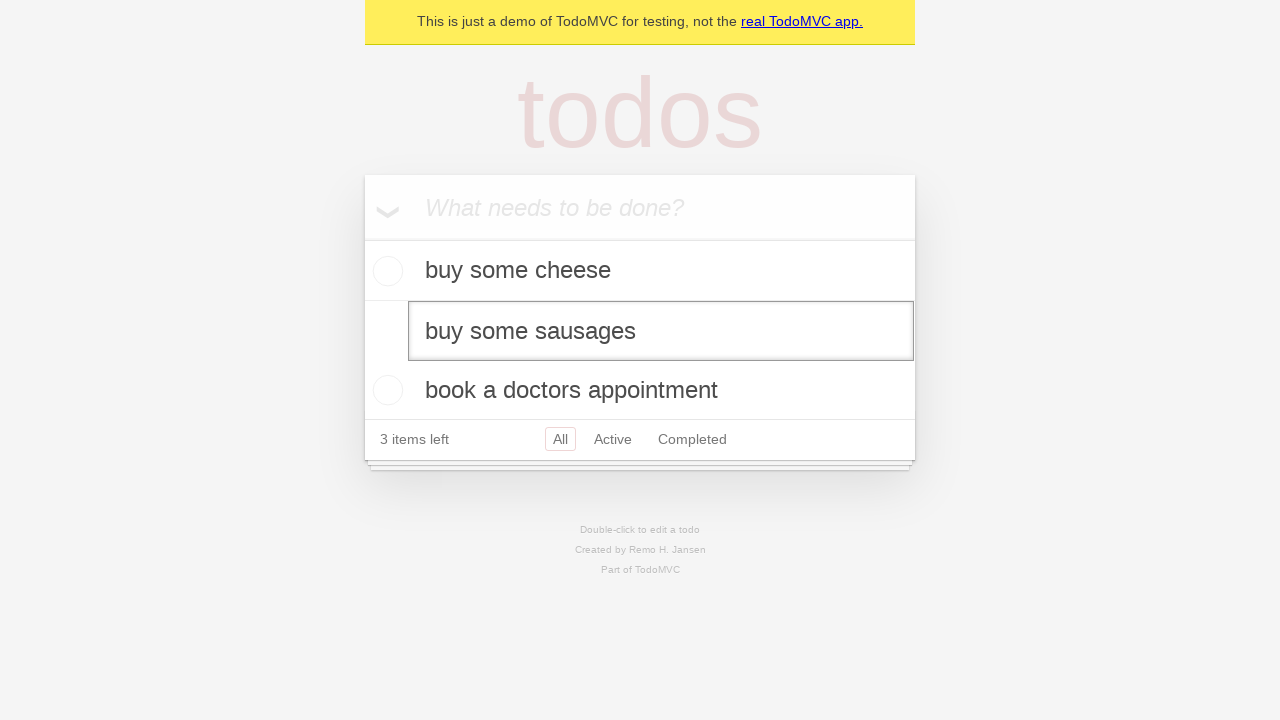

Pressed Escape key to cancel edits on [data-testid='todo-item'] >> nth=1 >> internal:role=textbox[name="Edit"i]
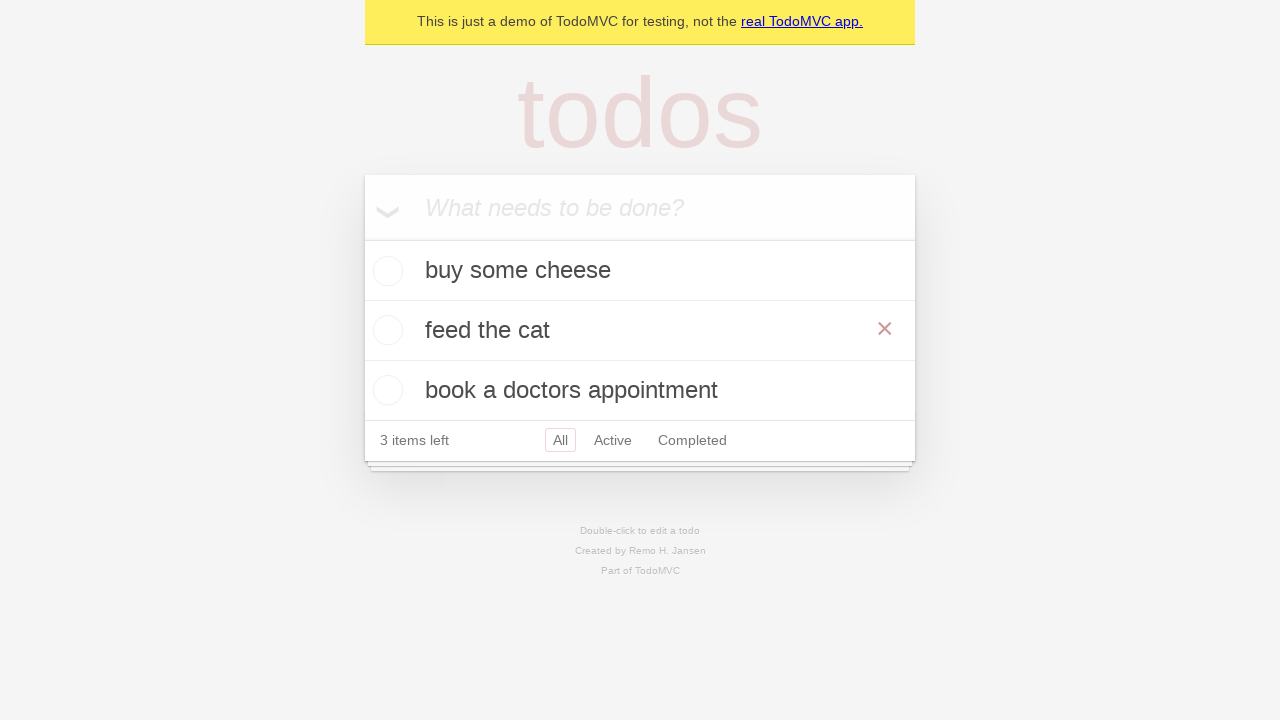

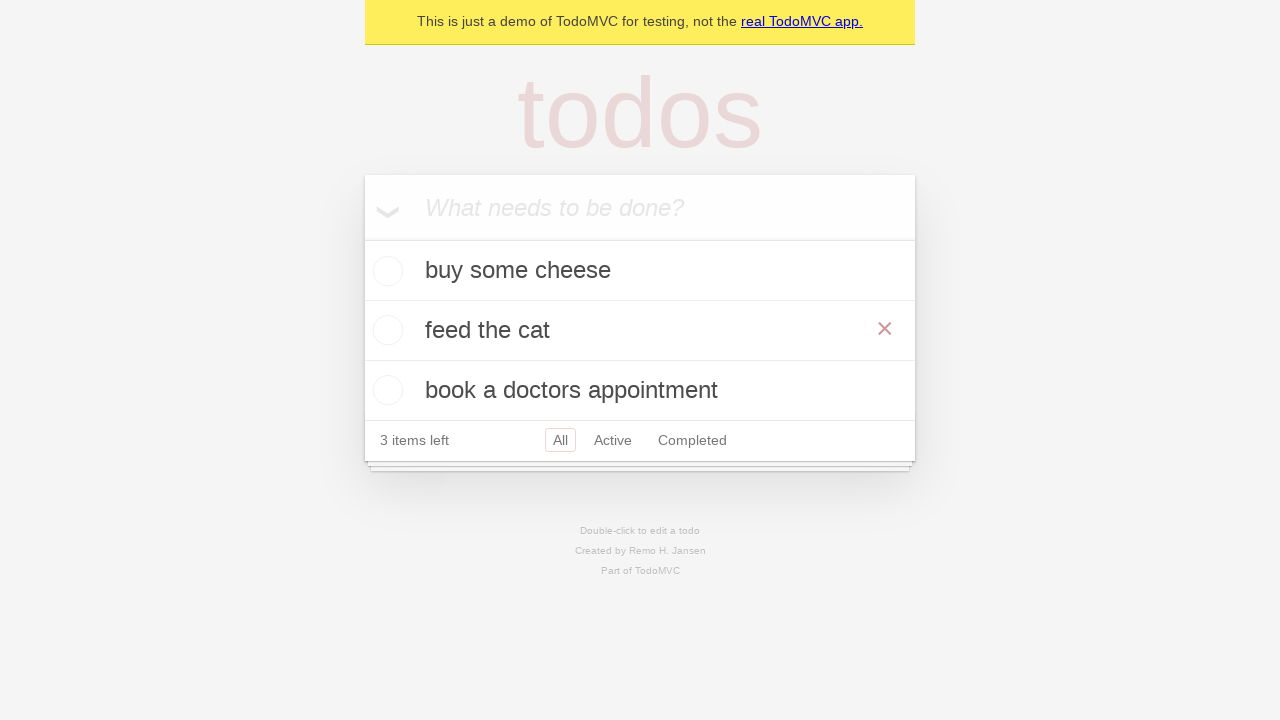